Tests alert handling functionality by triggering a confirmation dialog and dismissing it

Starting URL: https://demoqa.com/alerts

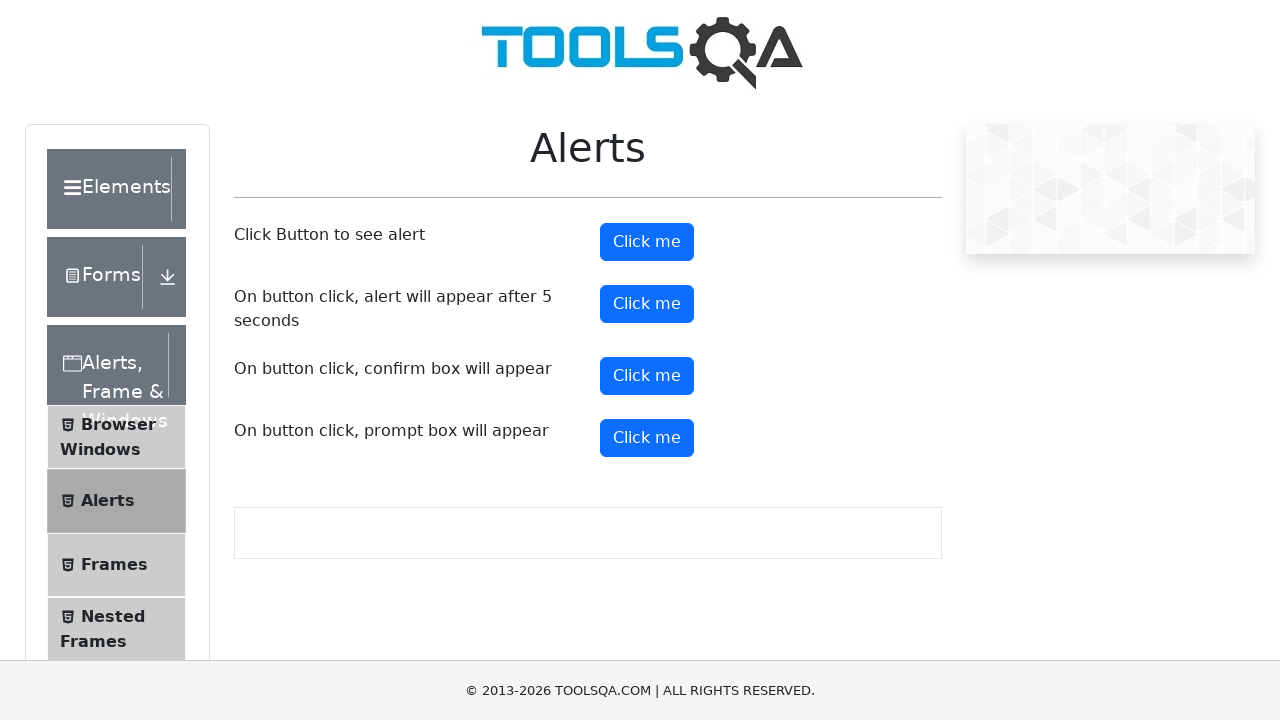

Clicked confirmation button to trigger alert dialog at (647, 376) on #confirmButton
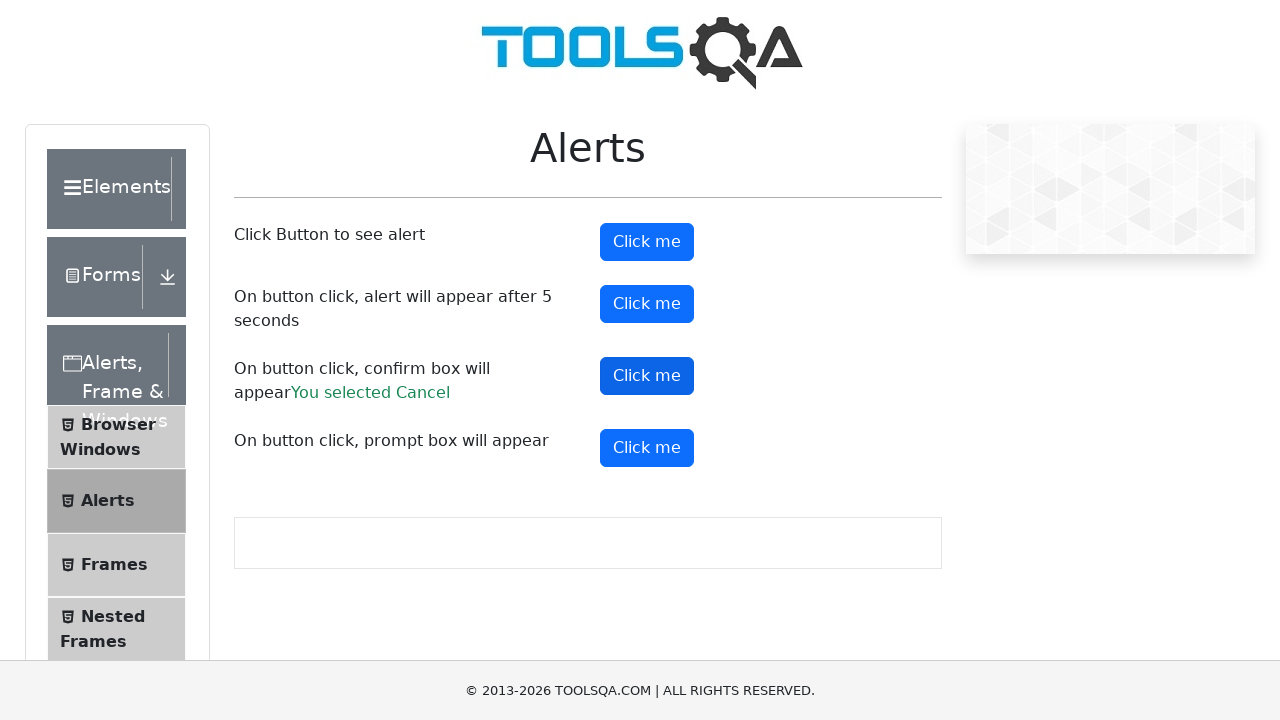

Registered dialog handler to dismiss confirmation alert
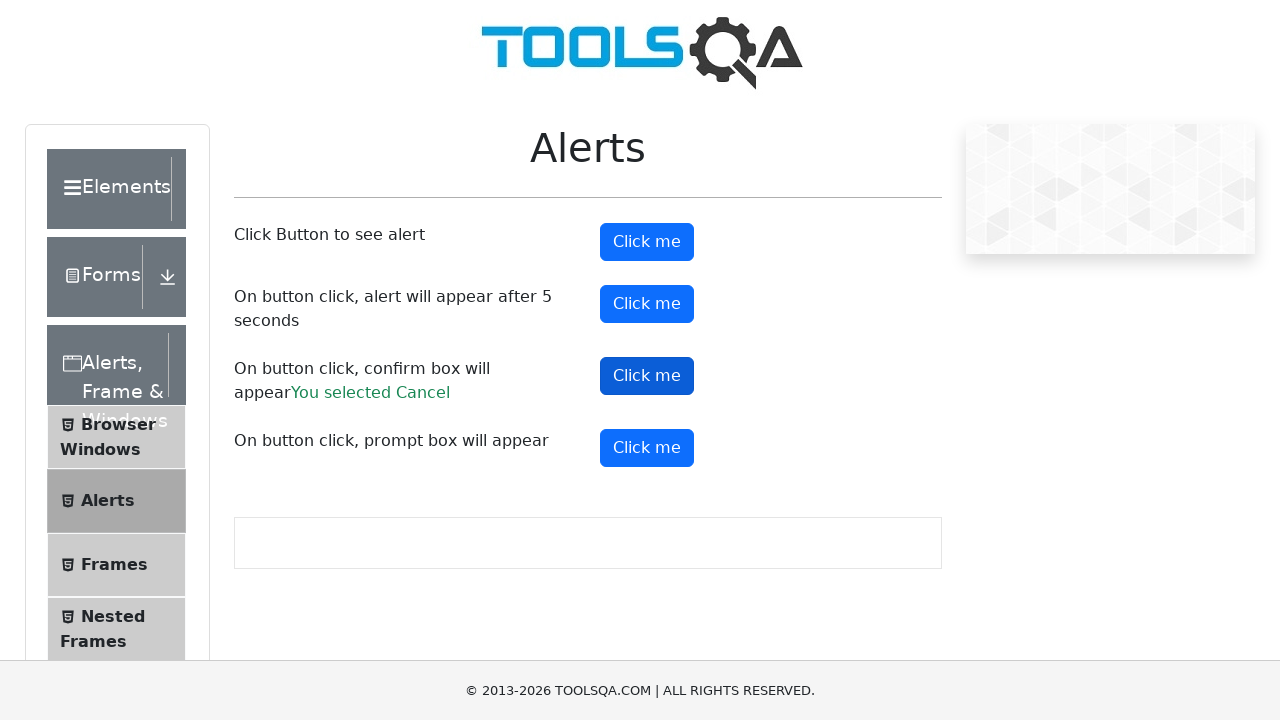

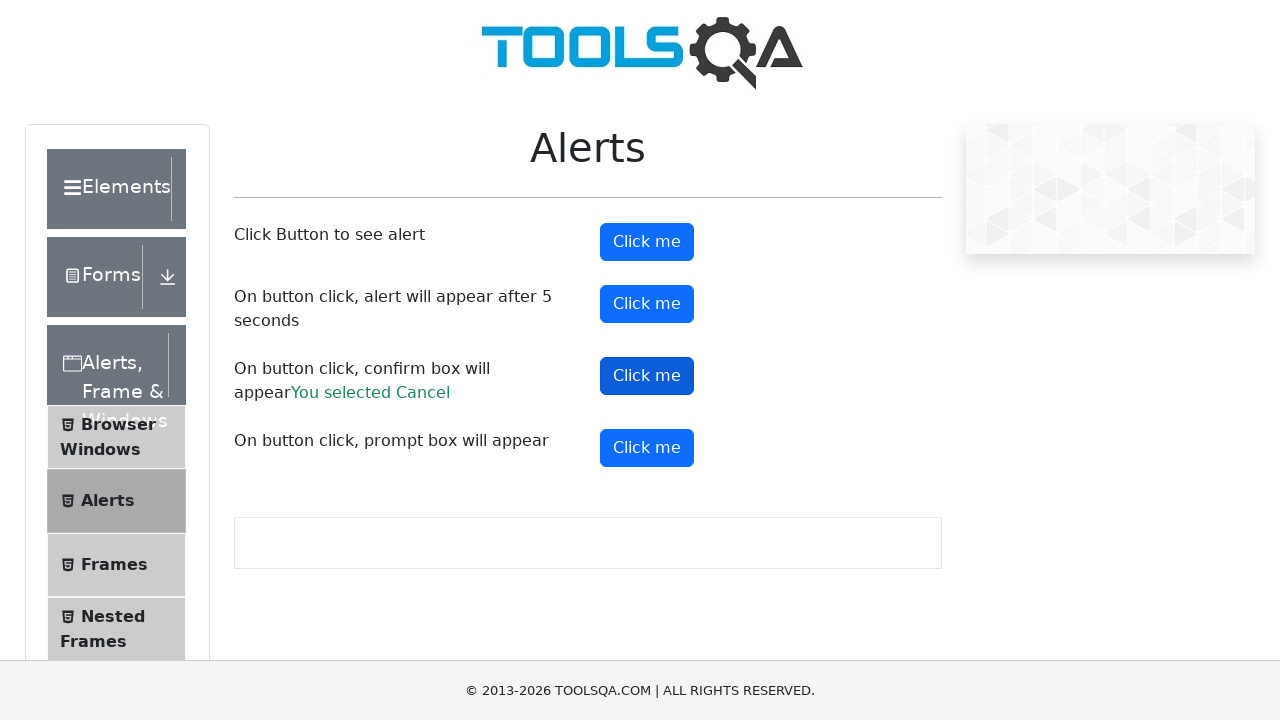